Tests dropdown interaction by clicking a dropdown button, selecting a Flipkart link, navigating back, then clicking a "Check this" button and interacting with another element

Starting URL: https://omayo.blogspot.com/

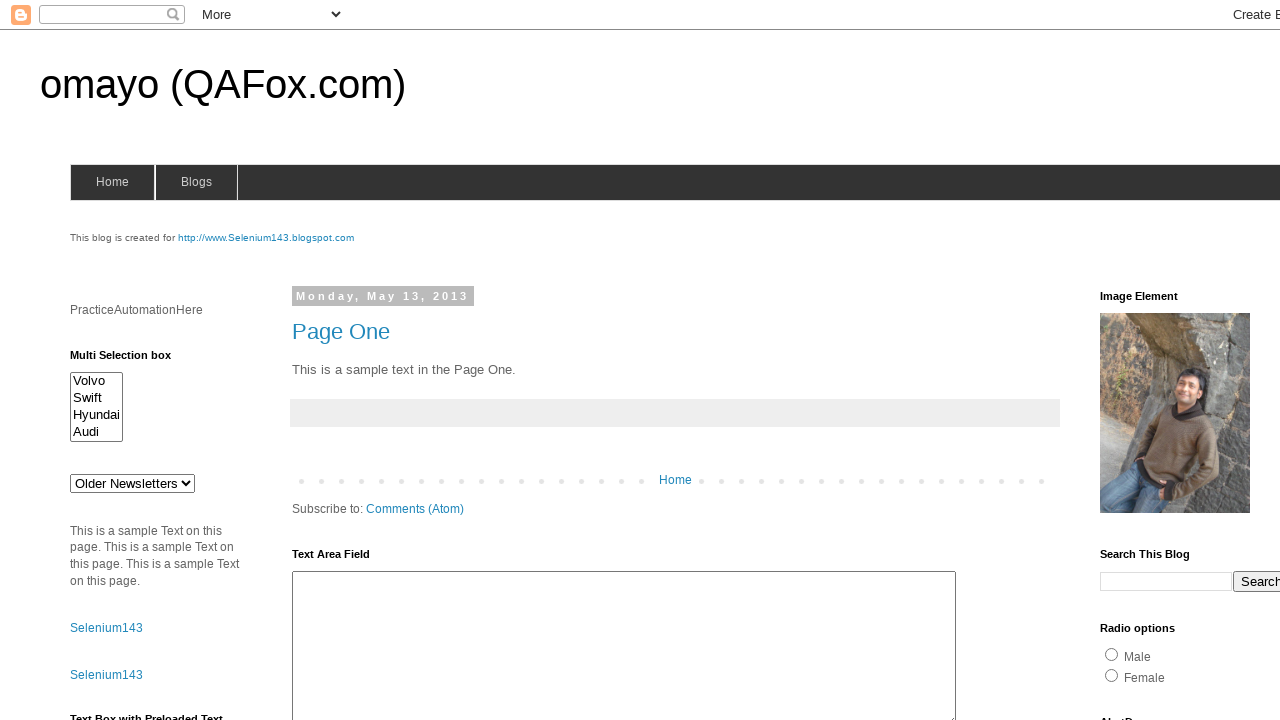

Clicked dropdown button at (1227, 360) on .dropbtn
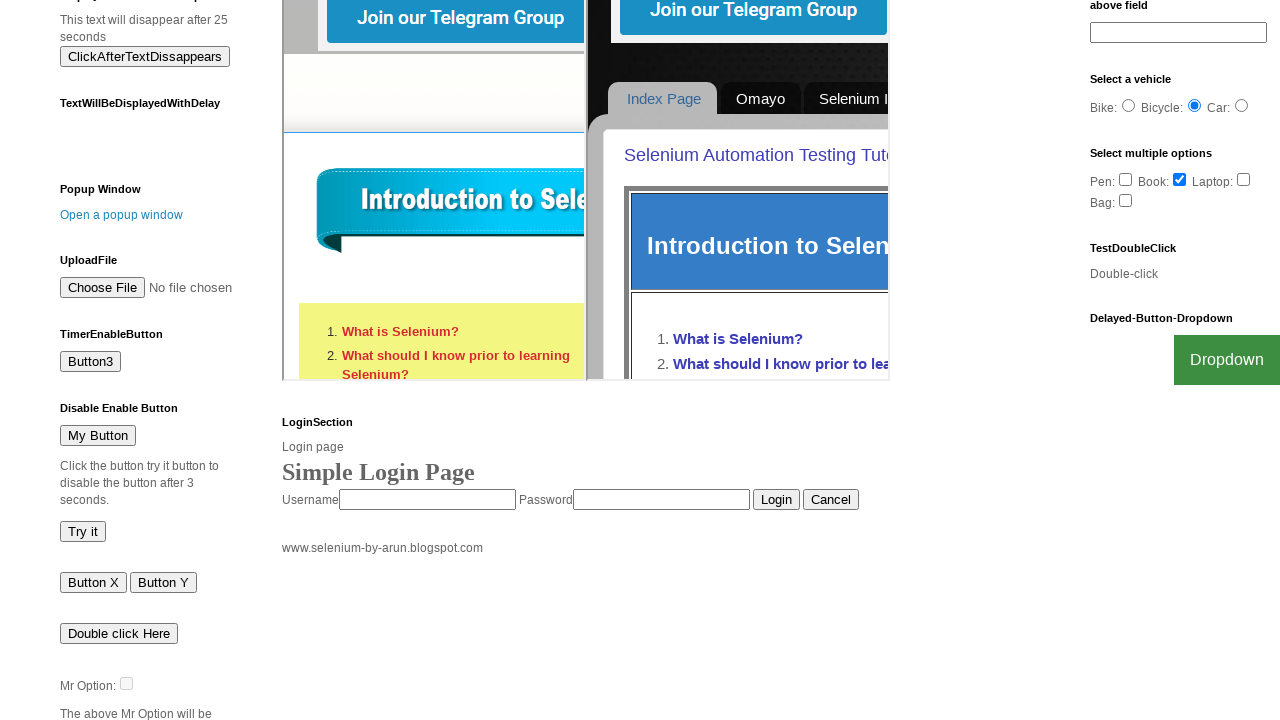

Flipkart link appeared in dropdown
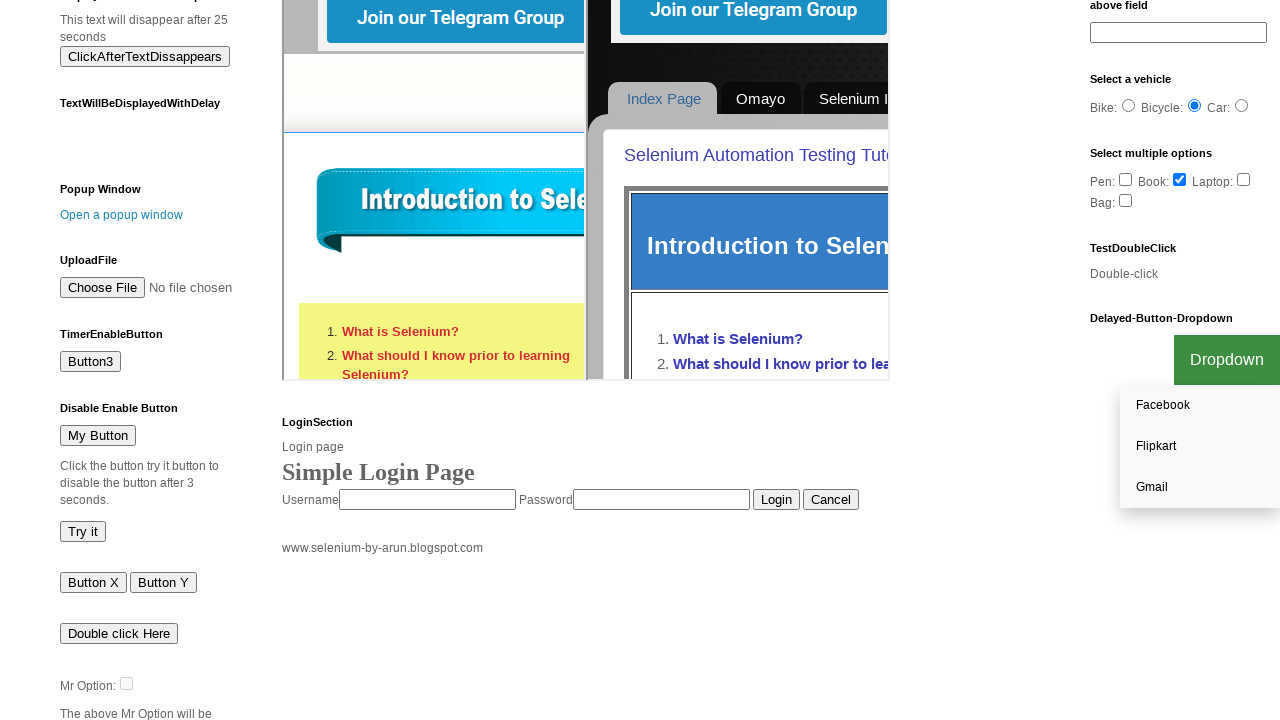

Clicked Flipkart link from dropdown at (1200, 447) on text=Flipkart
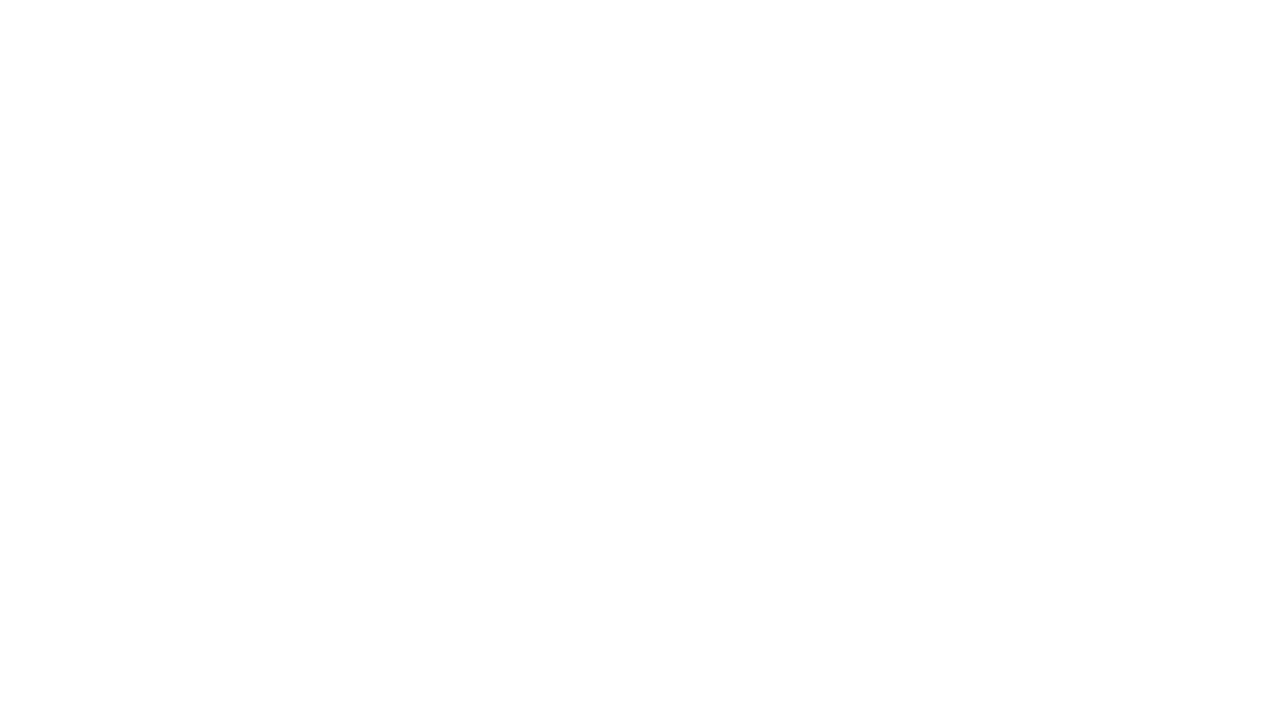

Navigated back to previous page
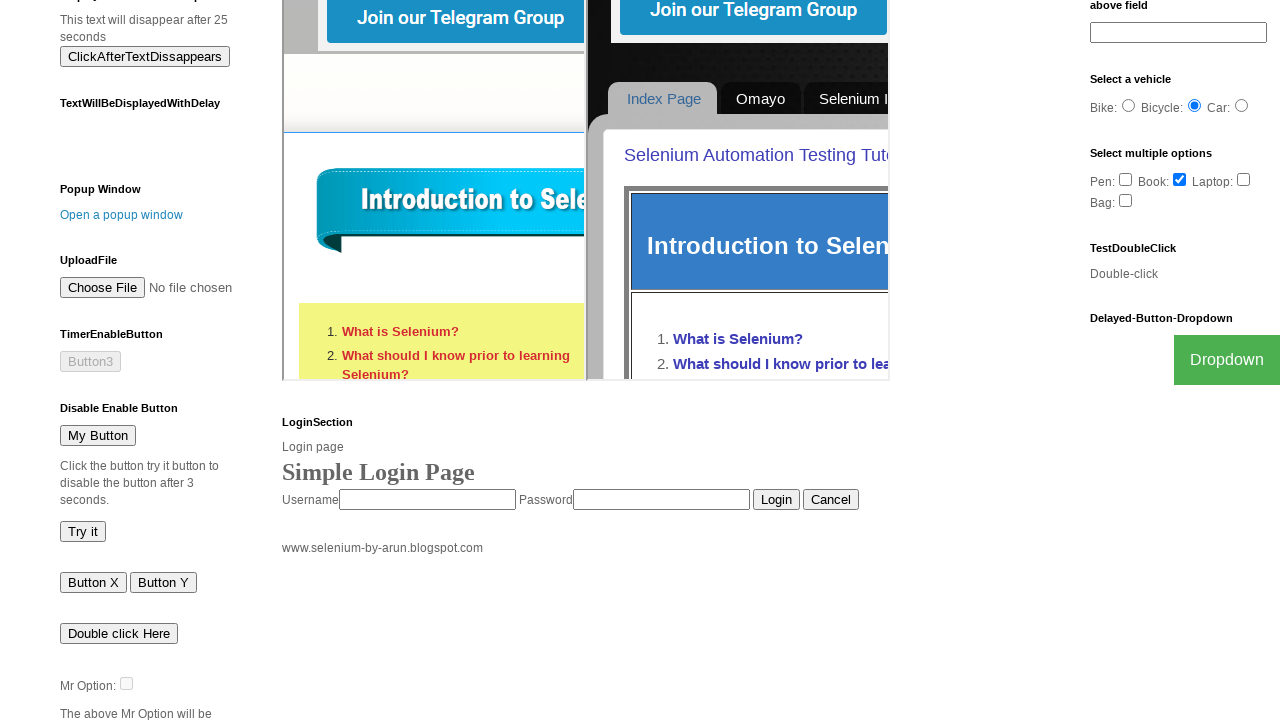

Clicked 'Check this' button at (99, 528) on xpath=//button[text()='Check this']
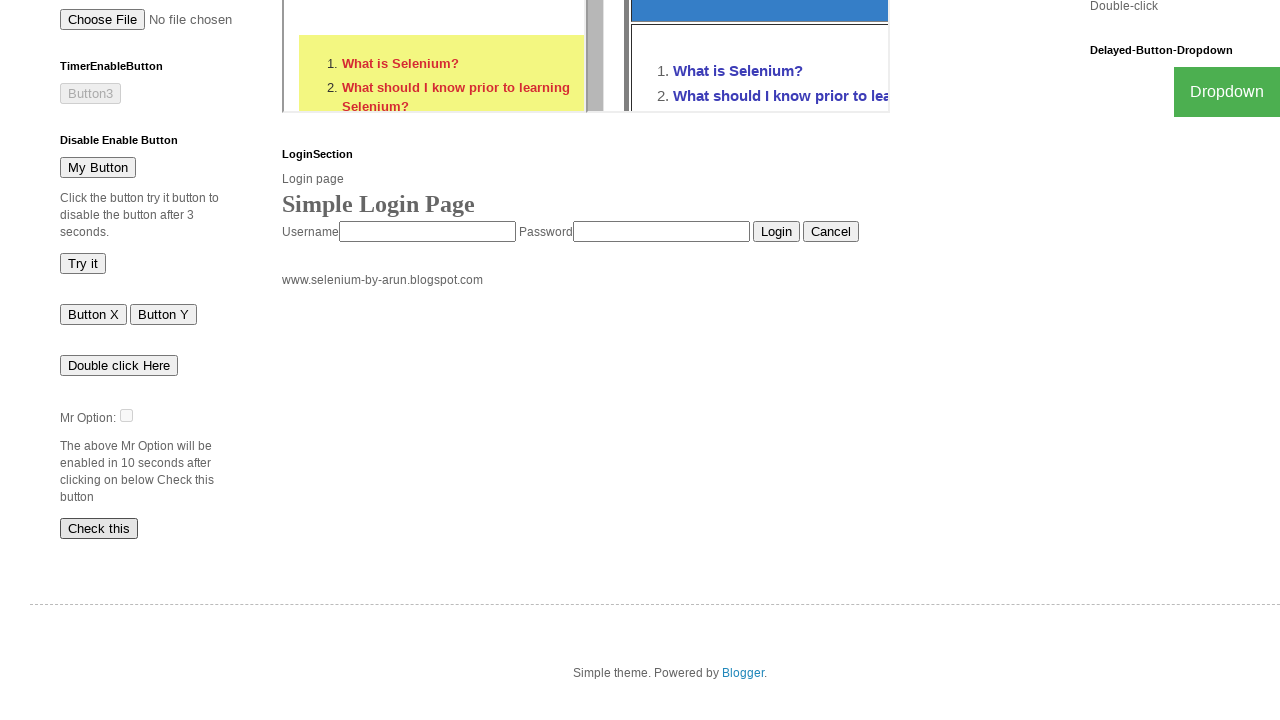

Element with id 'dte' is now visible
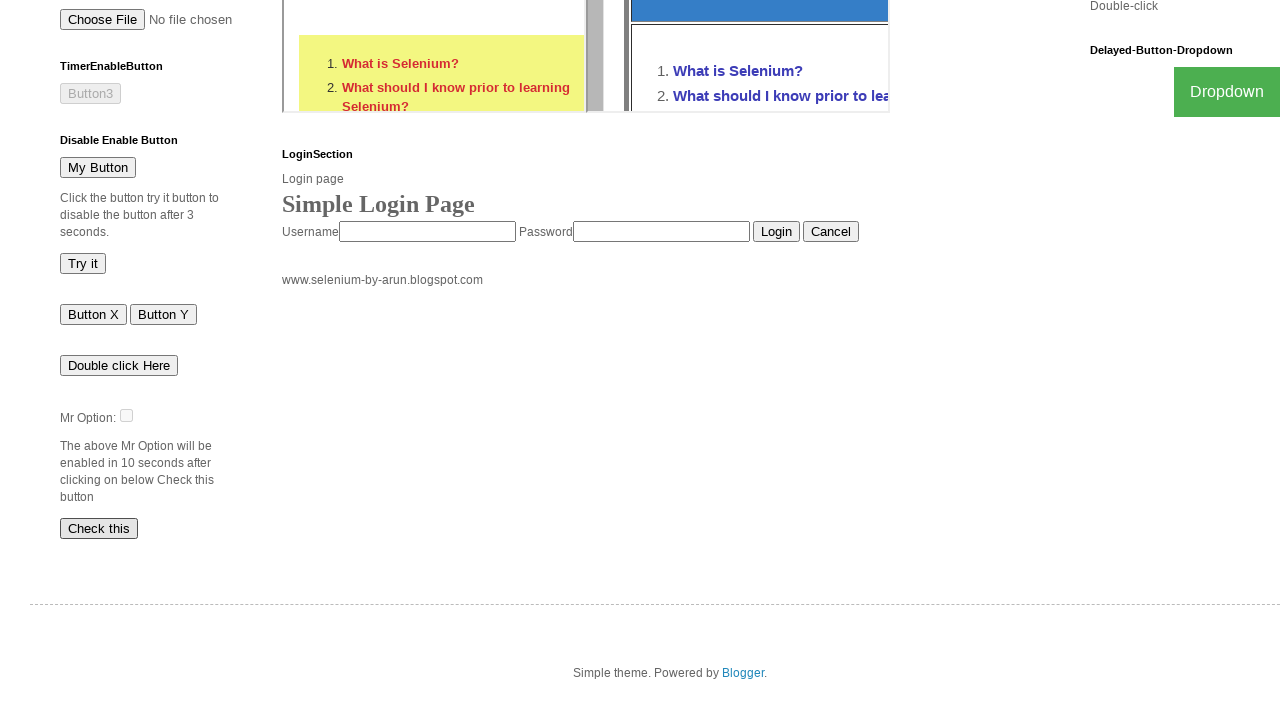

Clicked element with id 'dte' at (136, 415) on #dte
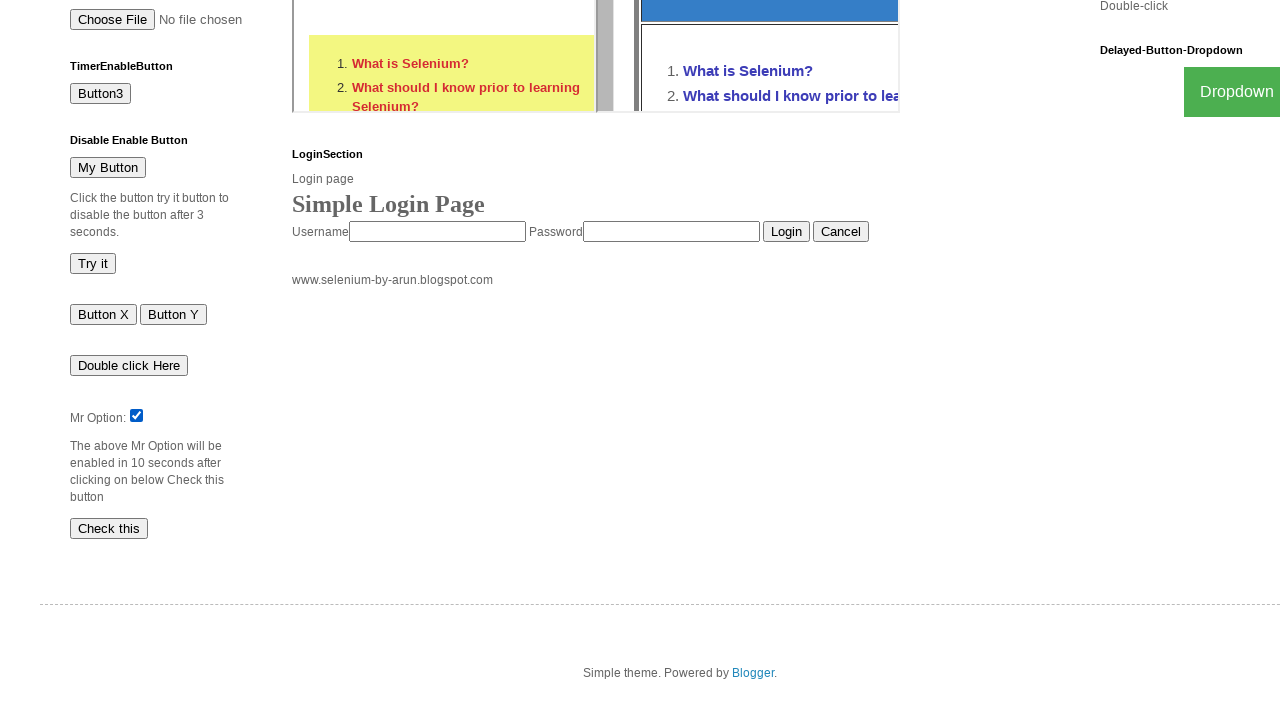

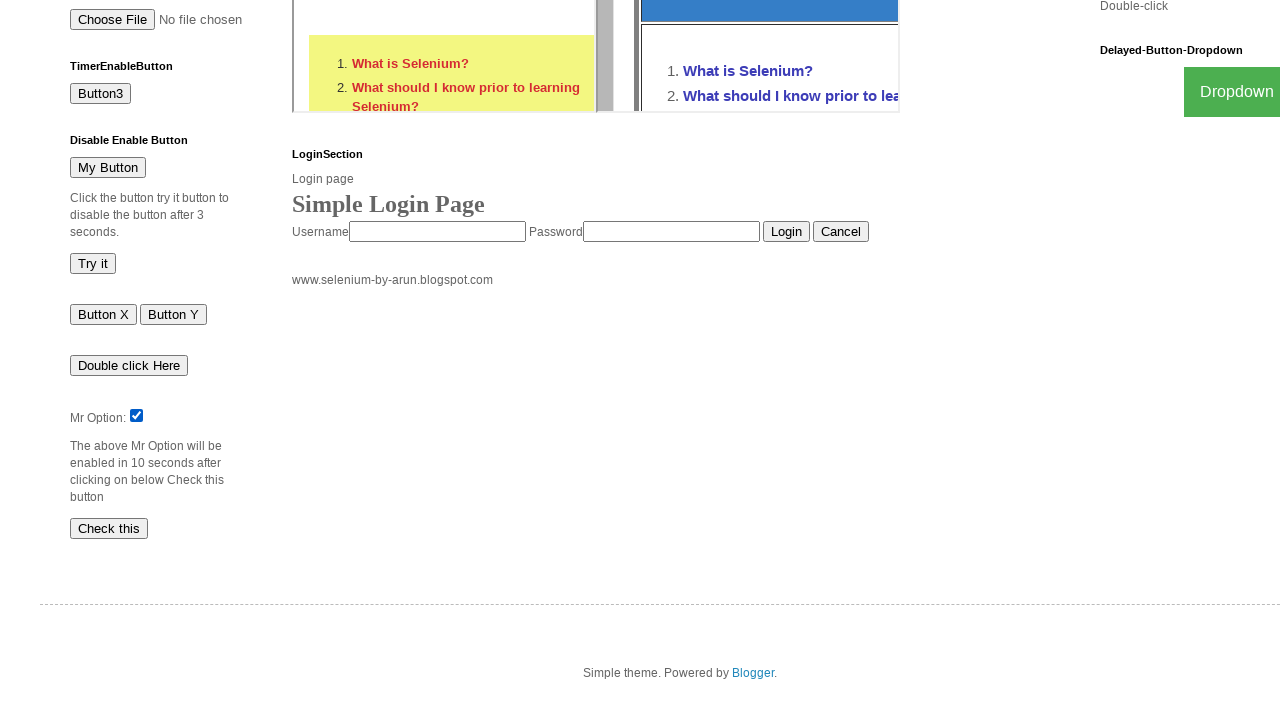